Tests a TodoMVC application by adding a todo item "Buy milk", verifying it appears in the list, checking it as complete, and then filtering to view only active items to confirm the completed item is hidden.

Starting URL: https://demo.playwright.dev/todomvc

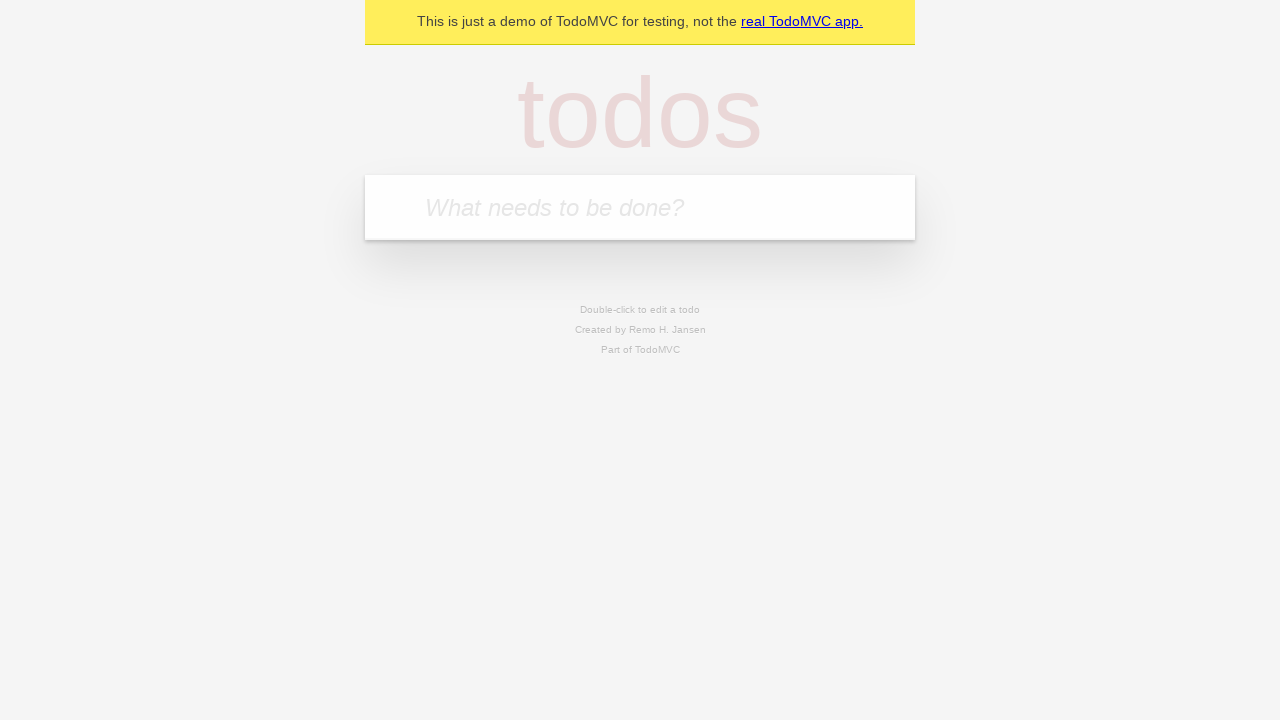

Verified page title contains 'TodoMVC'
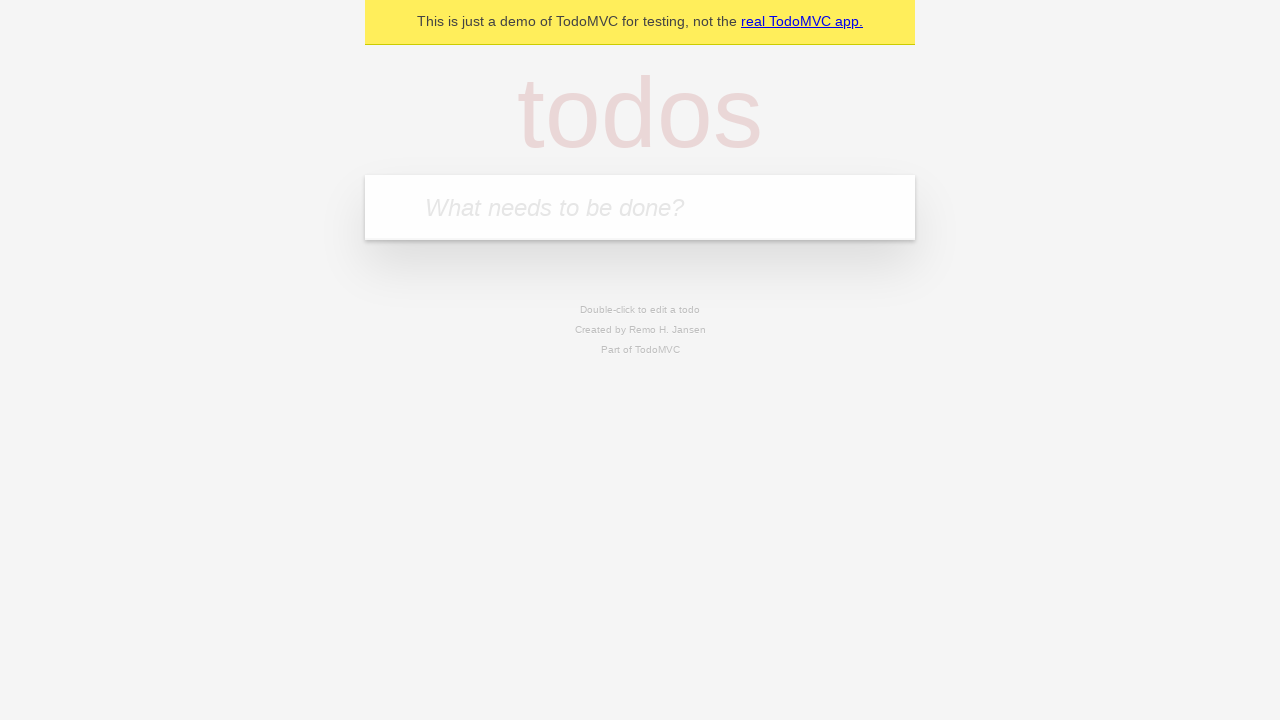

Filled new todo input with 'Buy milk' on input.new-todo
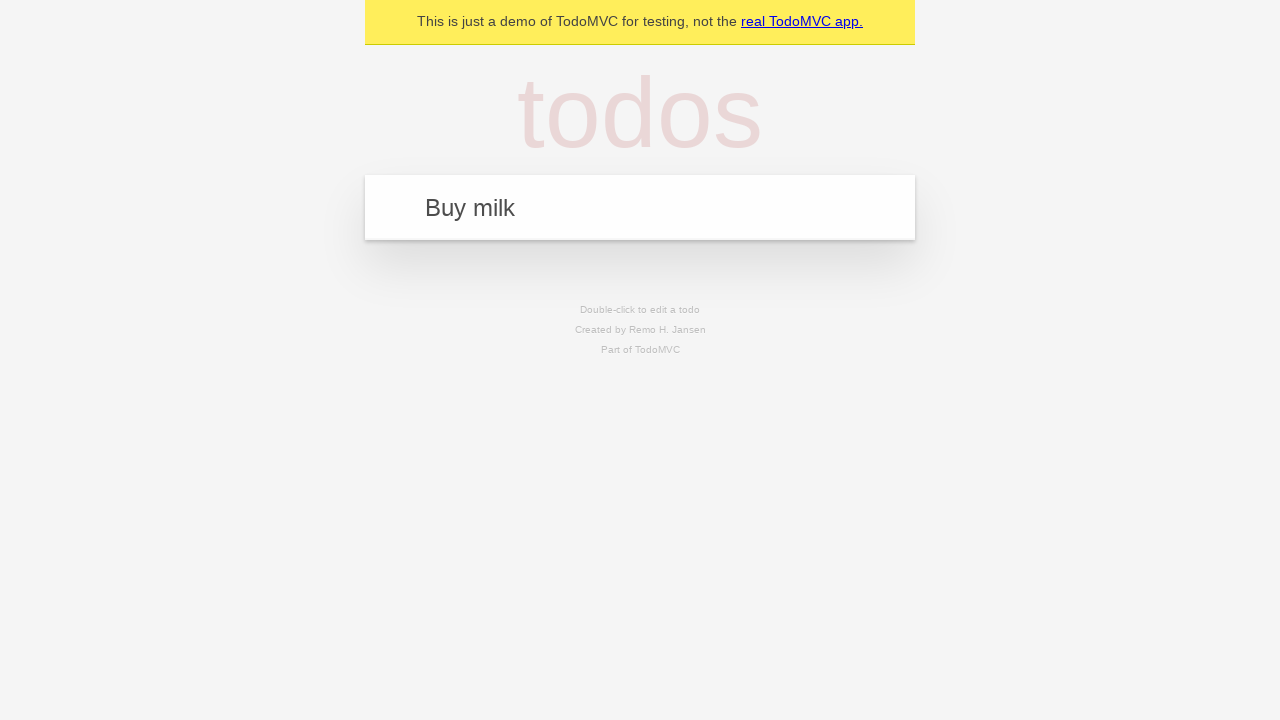

Pressed Enter to add the todo item on input.new-todo
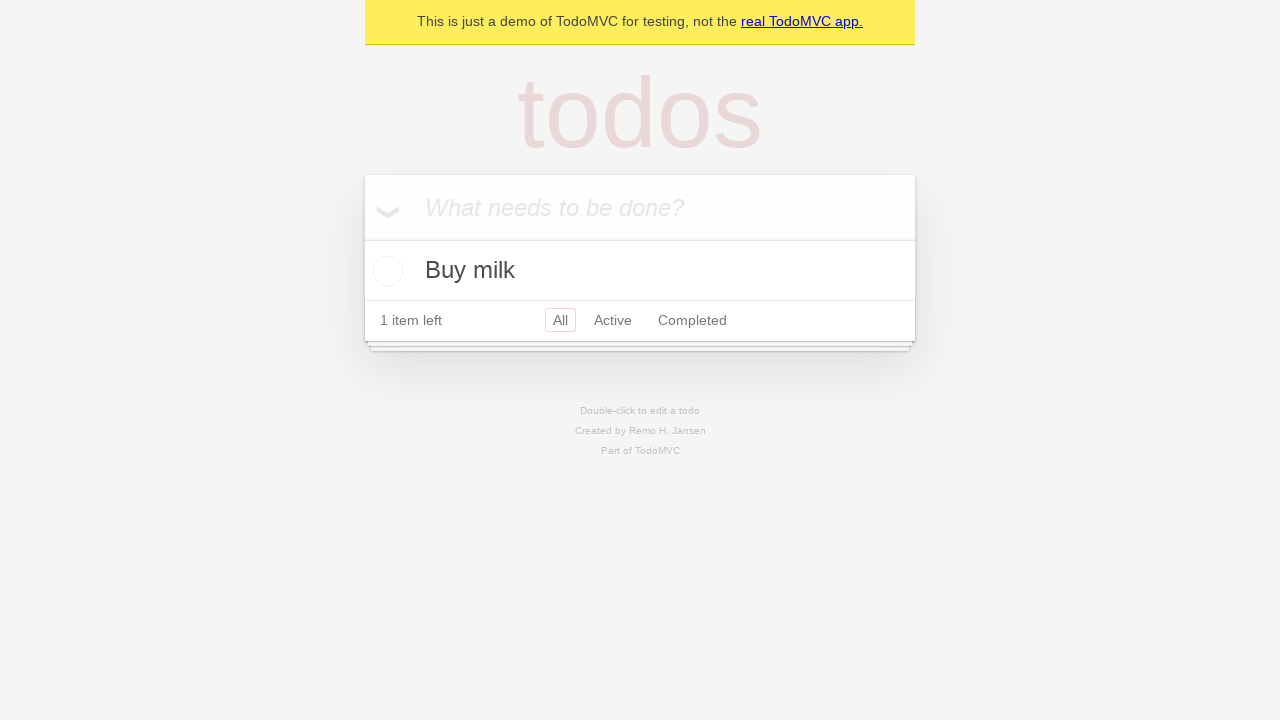

Todo item appeared in the list
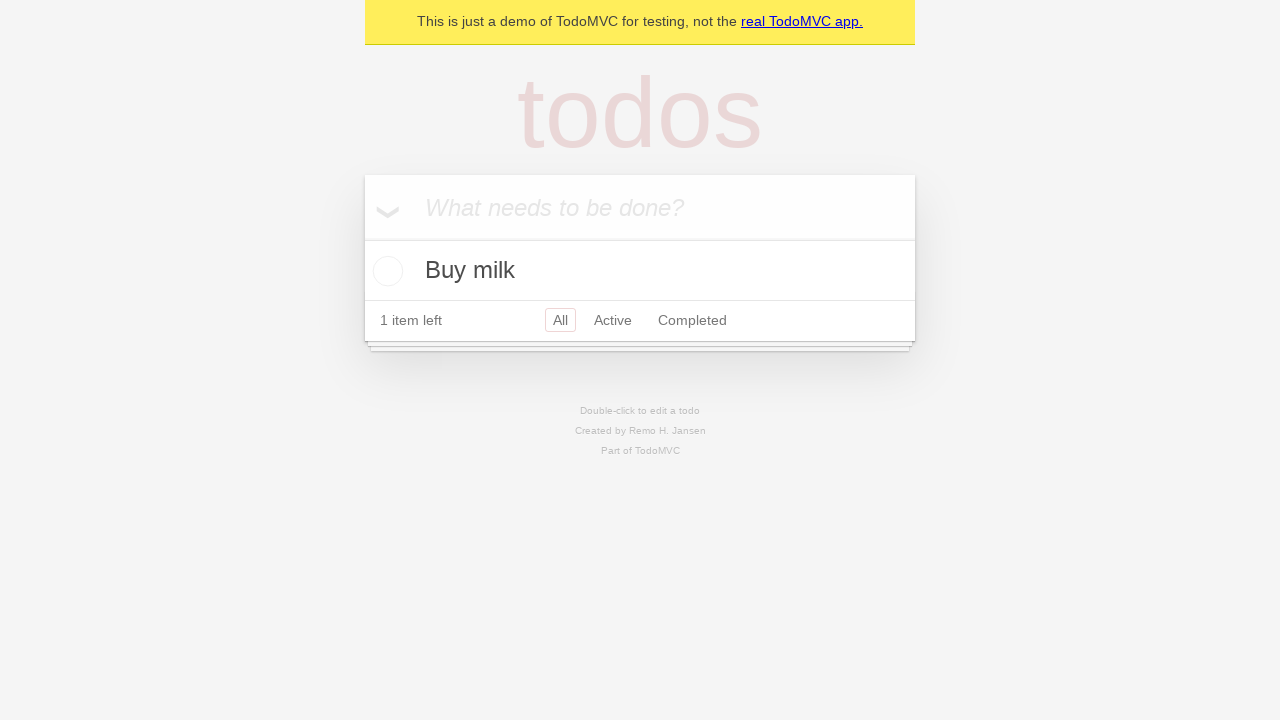

Verified that exactly 1 todo item is in the list
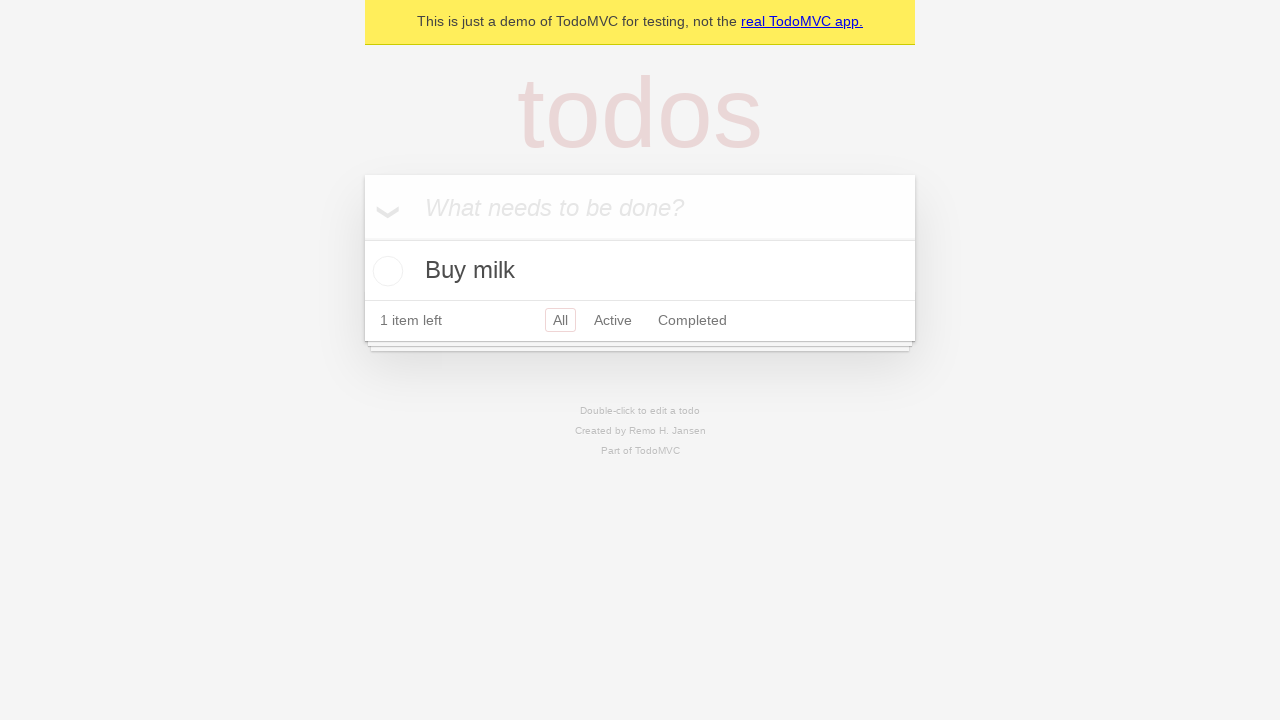

Checked the checkbox to mark todo as complete at (362, 238) on div input[type="checkbox"]
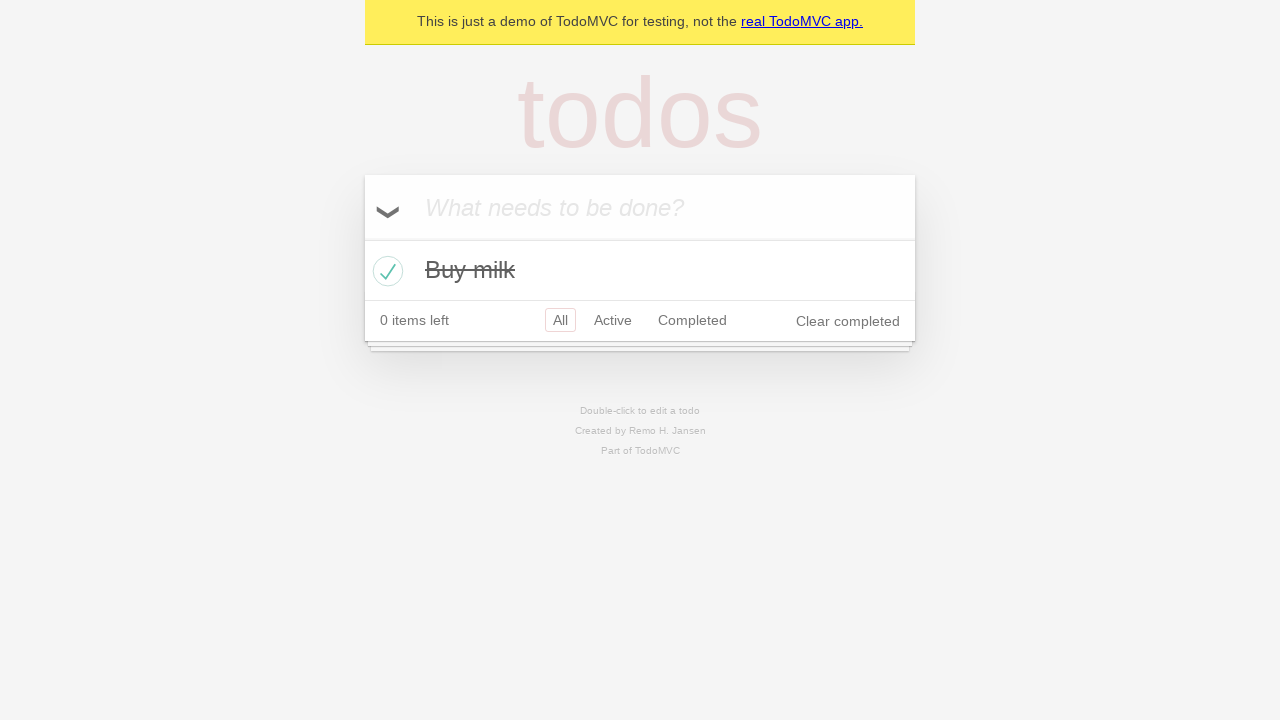

Clicked on 'Active' filter to show only active items at (613, 320) on text=Active
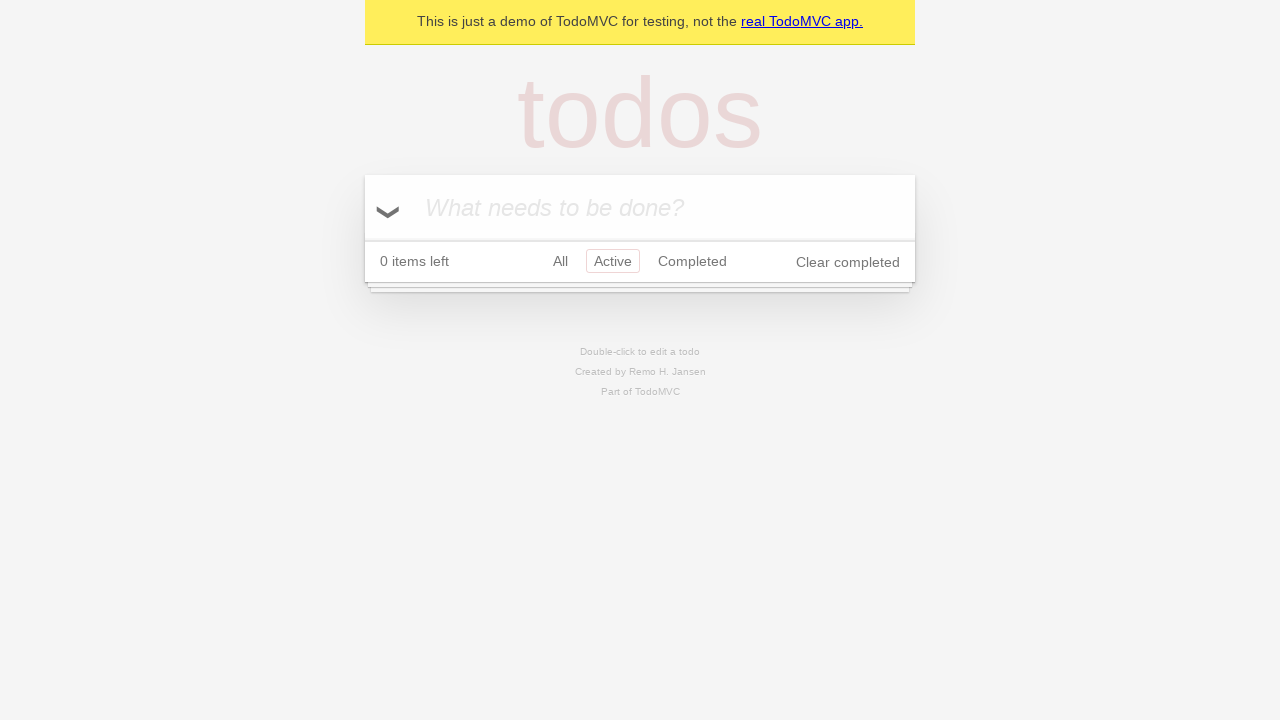

Verified that completed 'Buy milk' item is now hidden from Active filter view
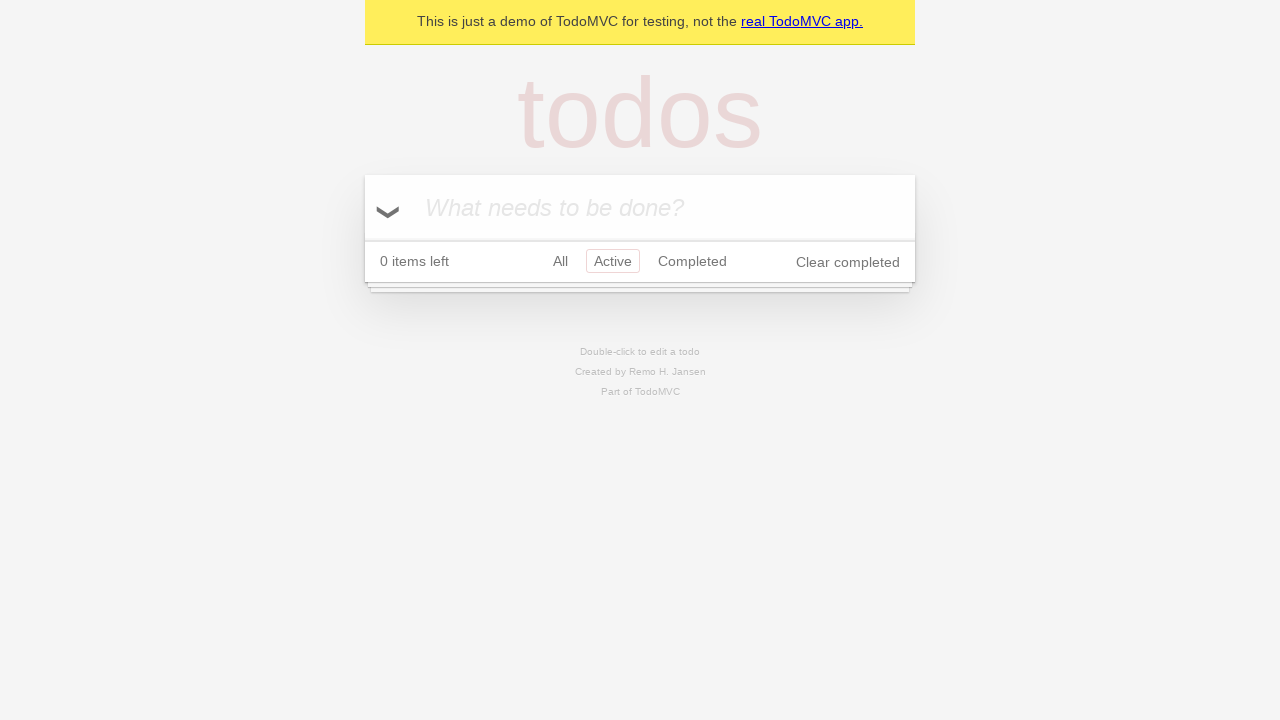

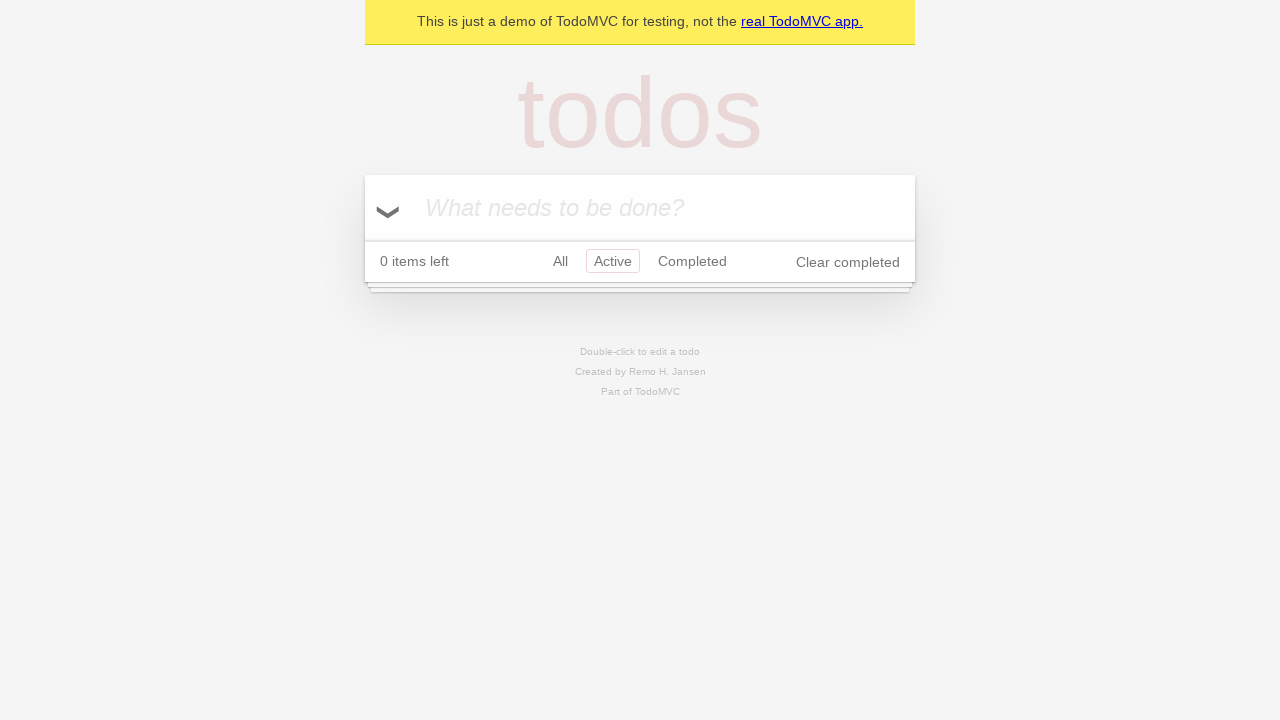